Tests page scrolling functionality by scrolling down the page multiple times using keyboard navigation

Starting URL: https://techblogposts.com/

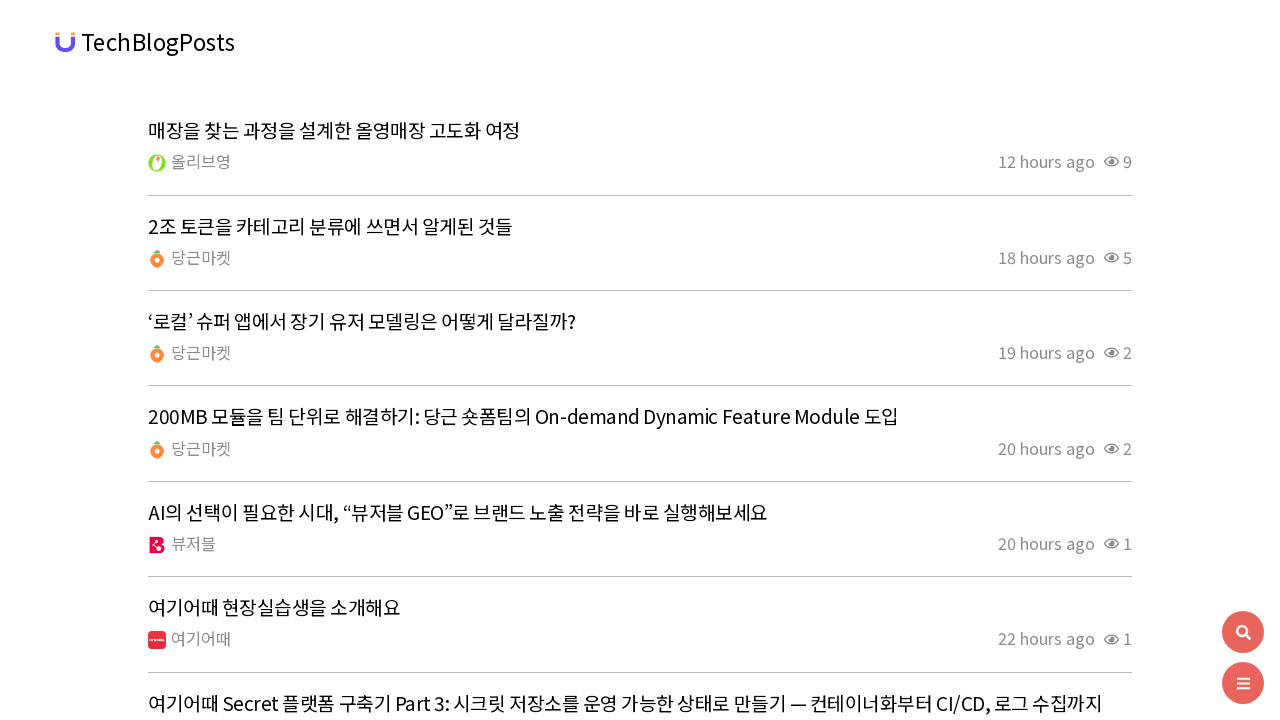

Pressed Page Down key to scroll down the page
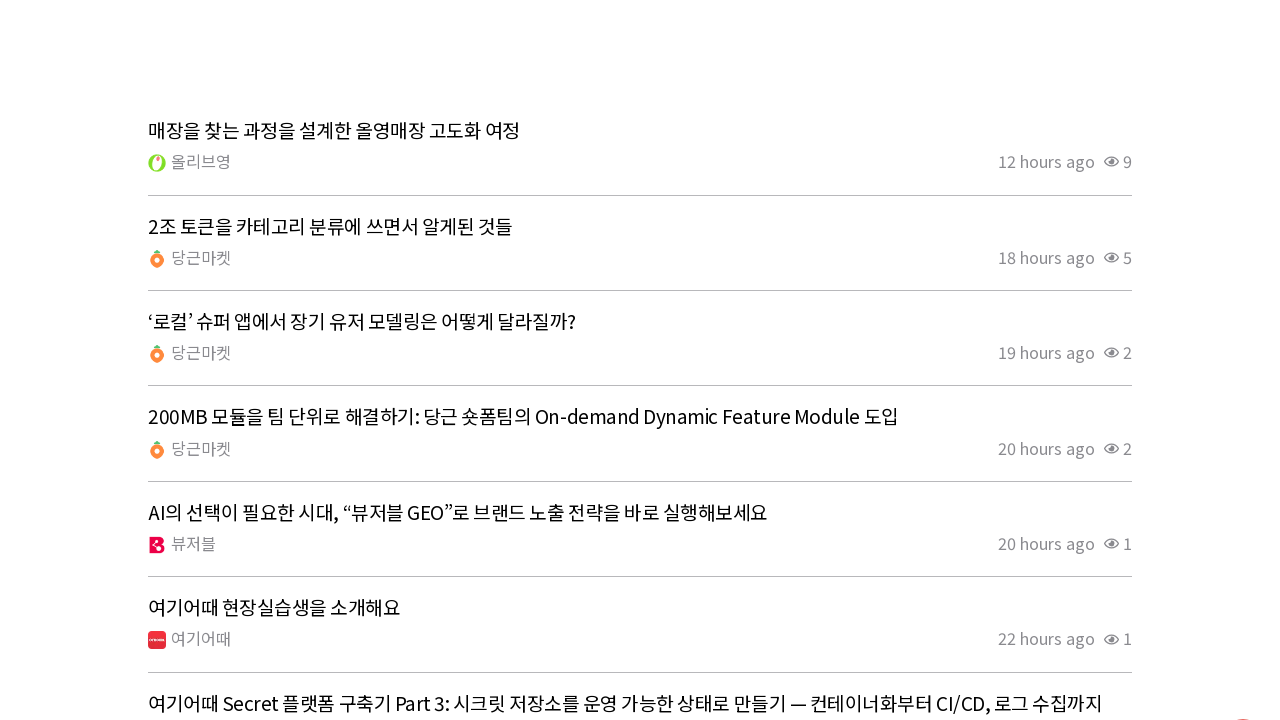

Waited 500ms for content to load after scrolling
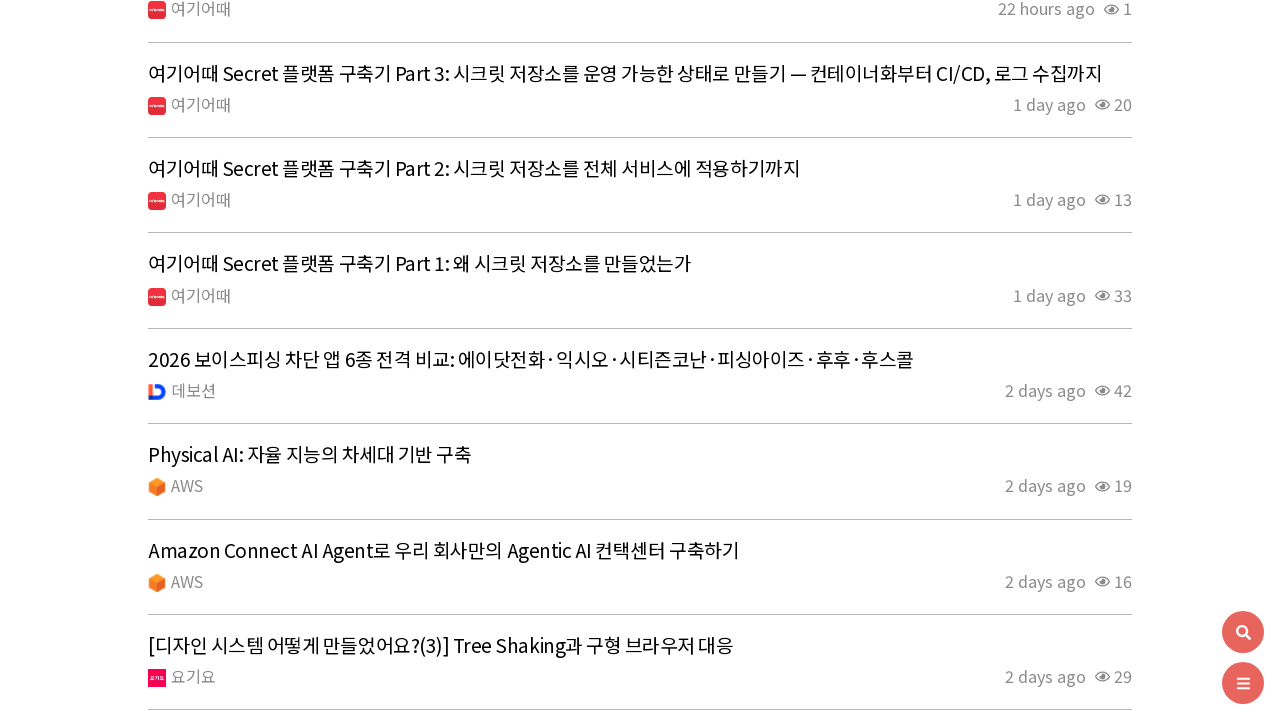

Pressed Page Down key to scroll down the page
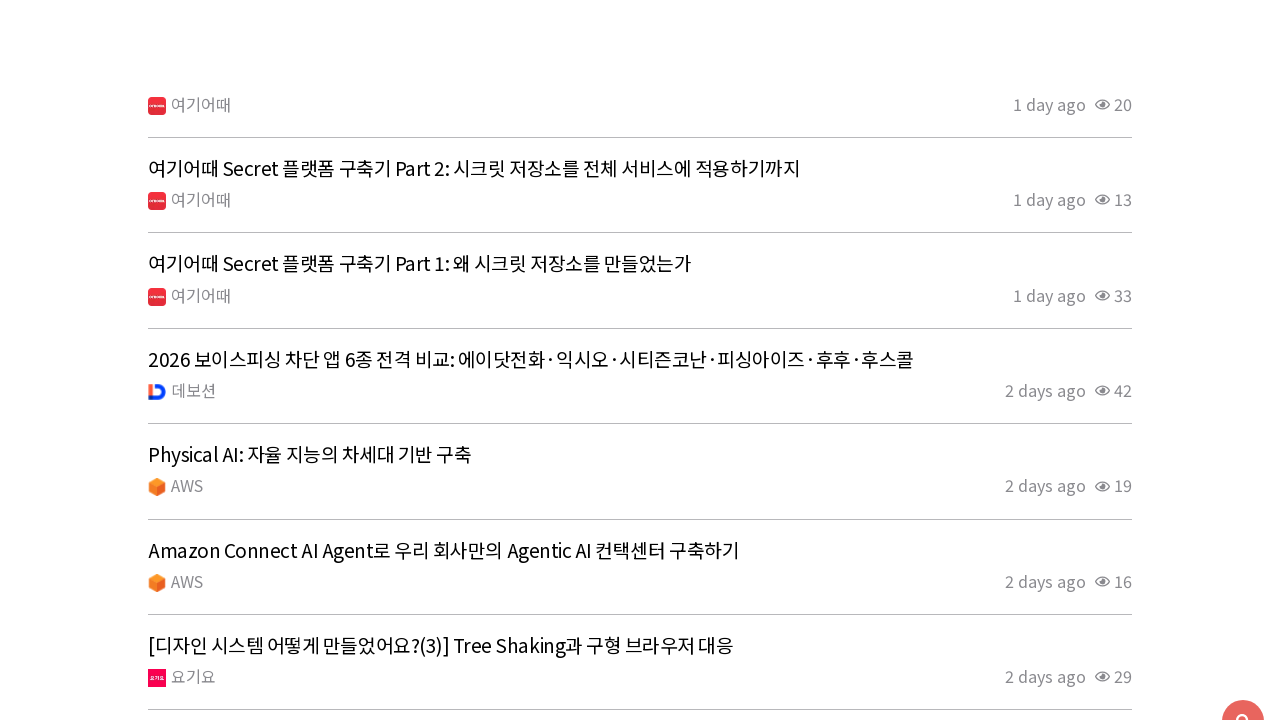

Waited 500ms for content to load after scrolling
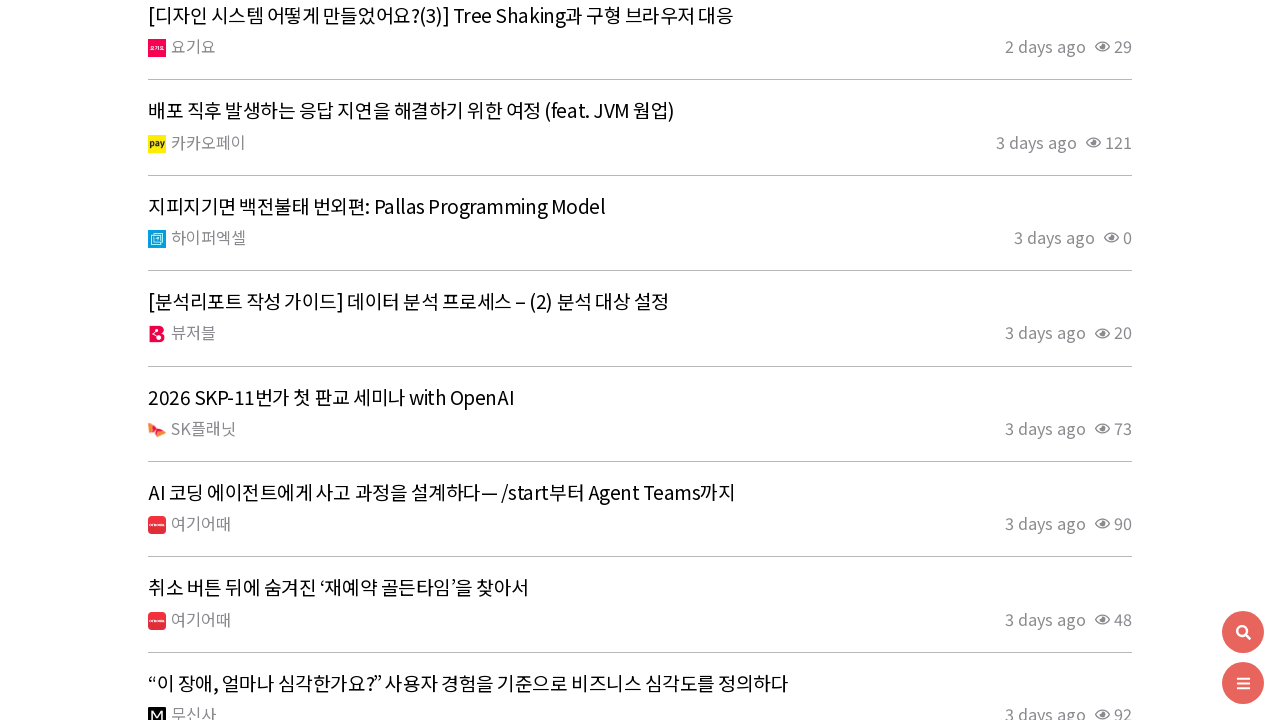

Pressed Page Down key to scroll down the page
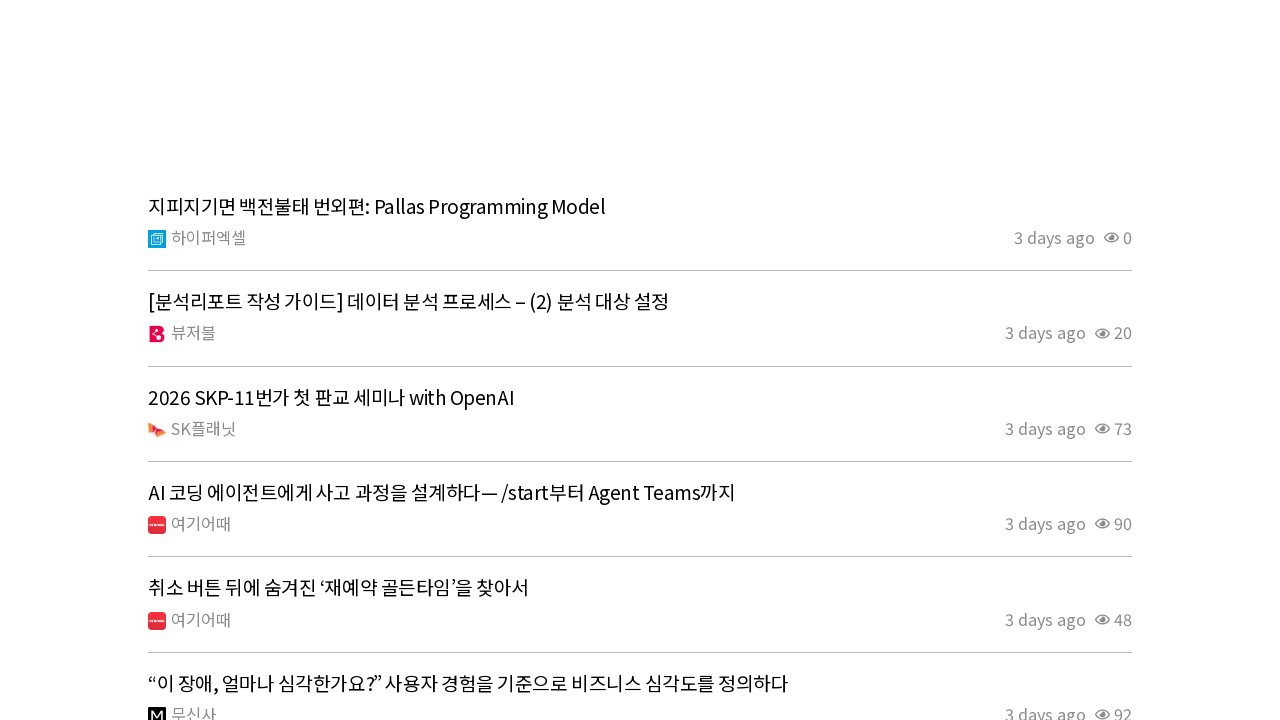

Waited 500ms for content to load after scrolling
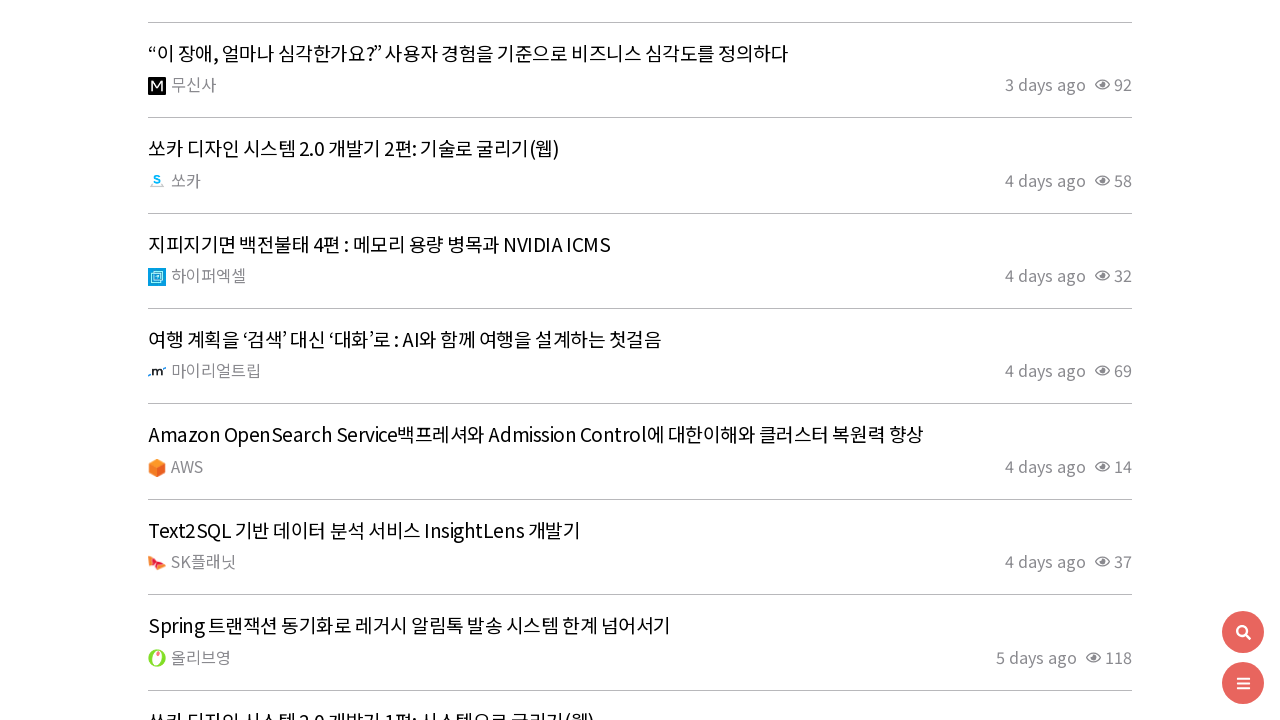

Pressed Page Down key to scroll down the page
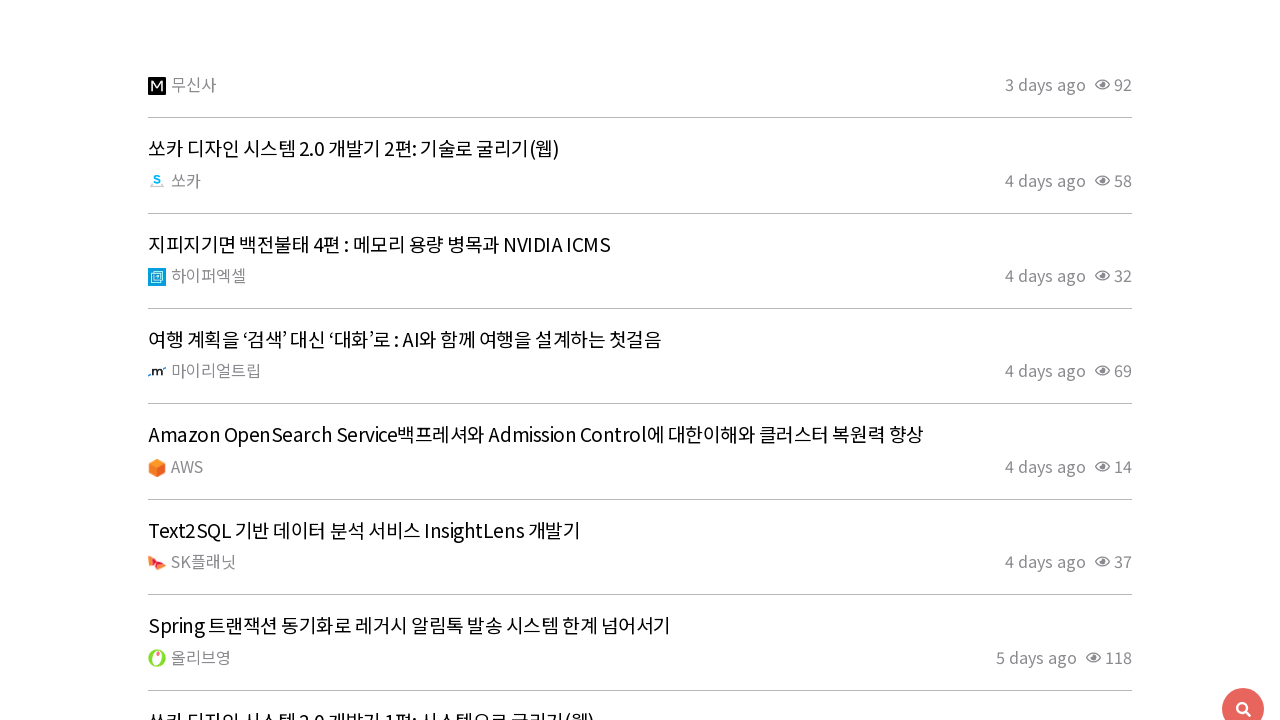

Waited 500ms for content to load after scrolling
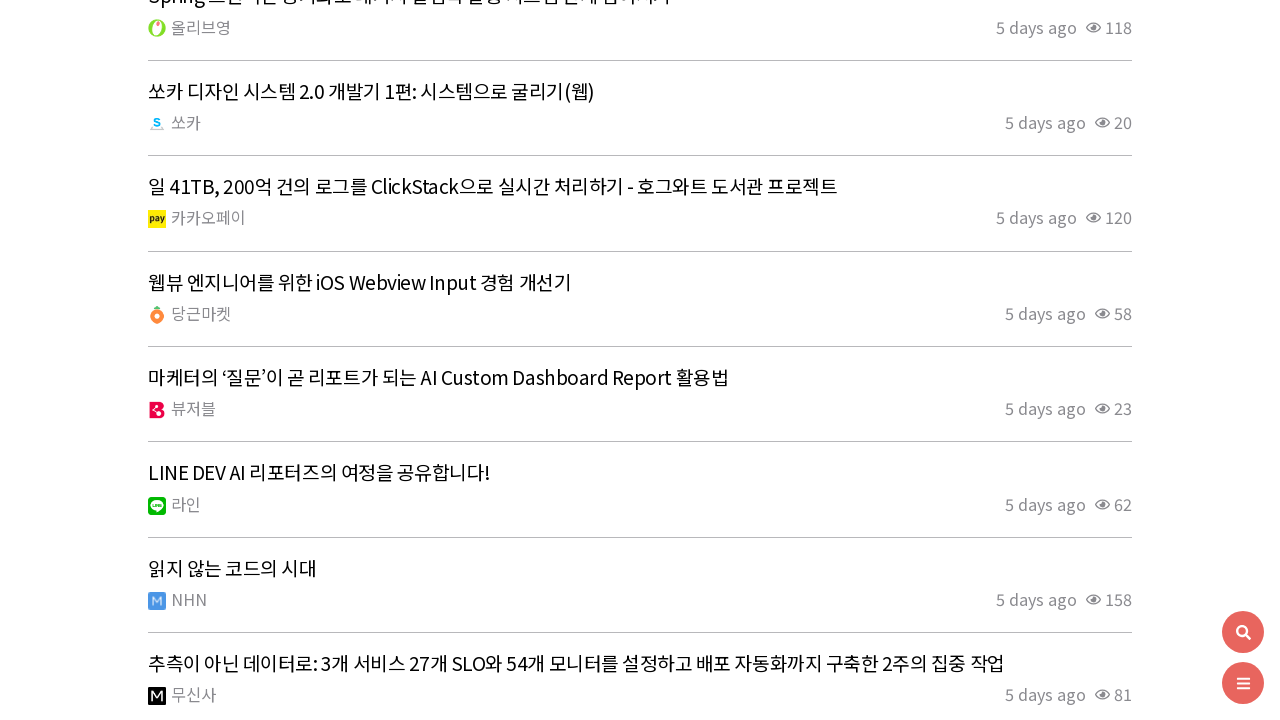

Pressed Page Down key to scroll down the page
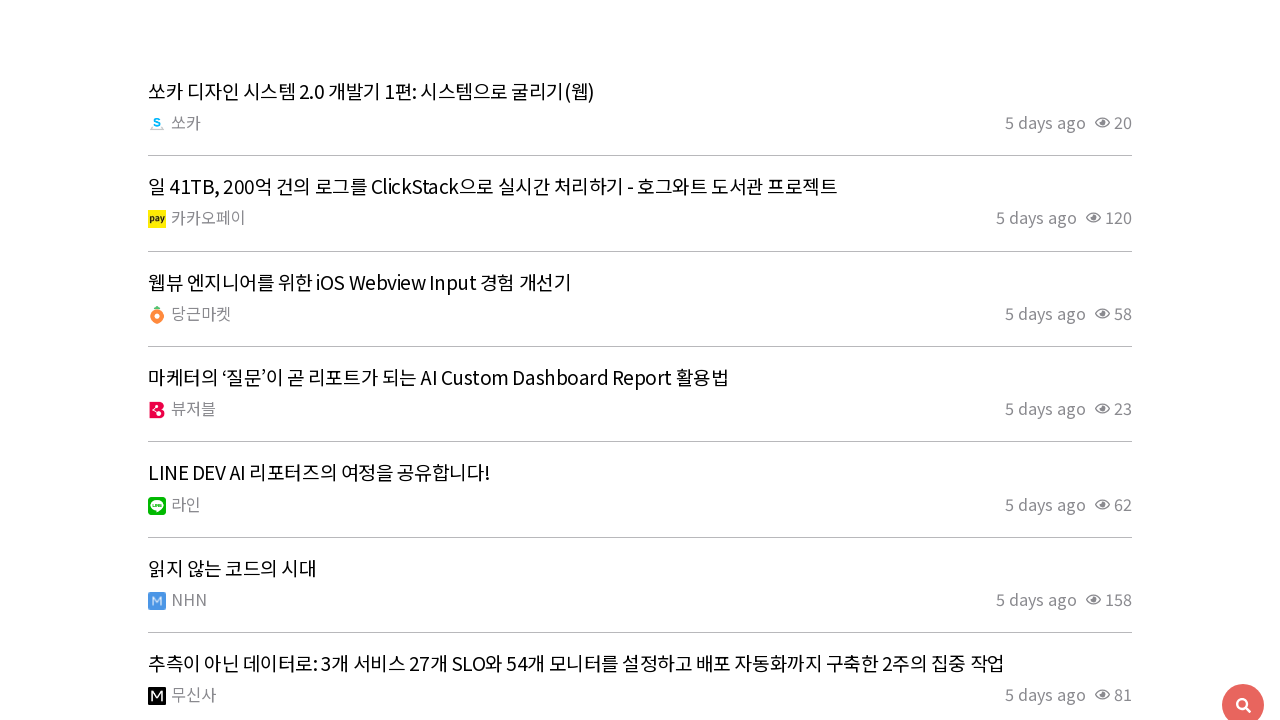

Waited 500ms for content to load after scrolling
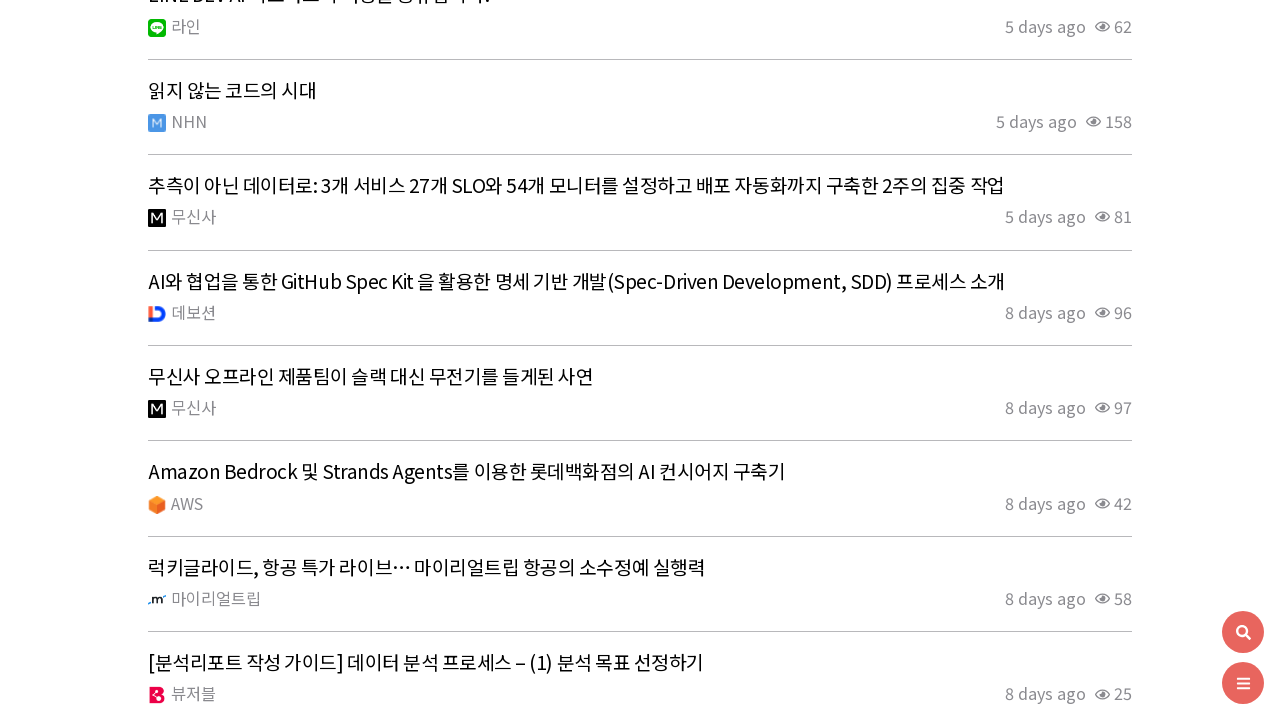

Pressed Page Down key to scroll down the page
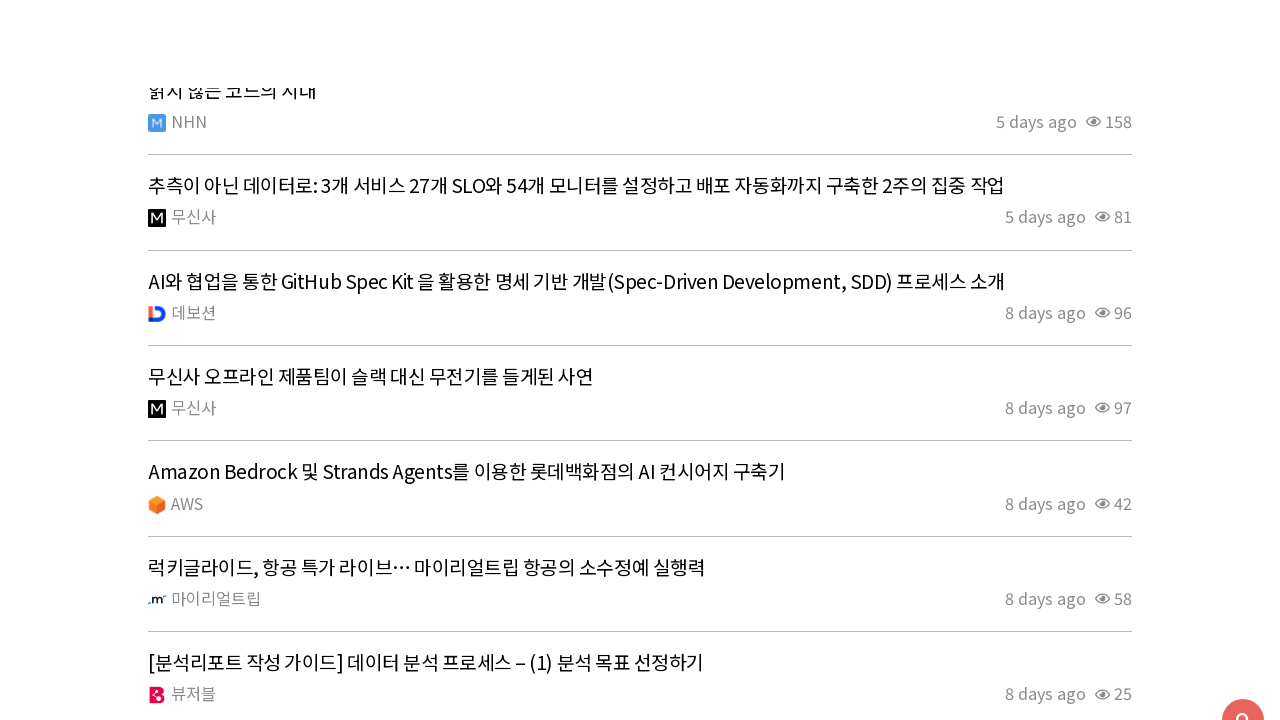

Waited 500ms for content to load after scrolling
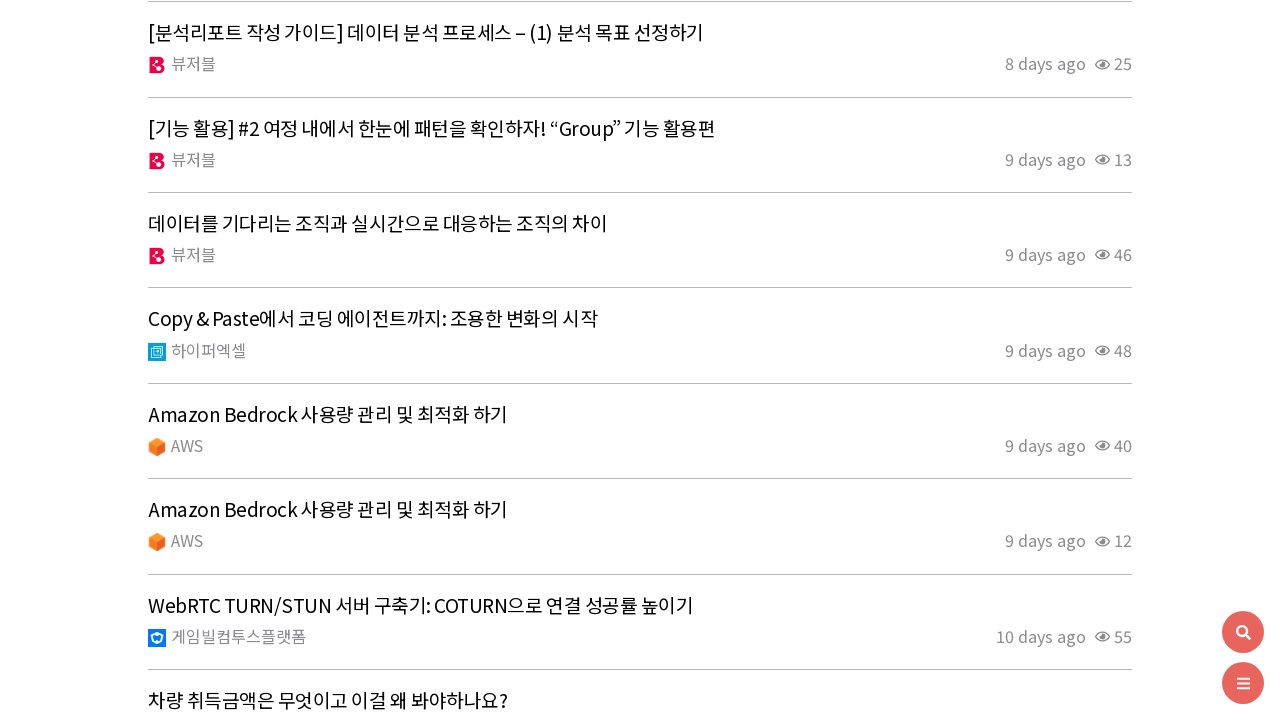

Pressed Page Down key to scroll down the page
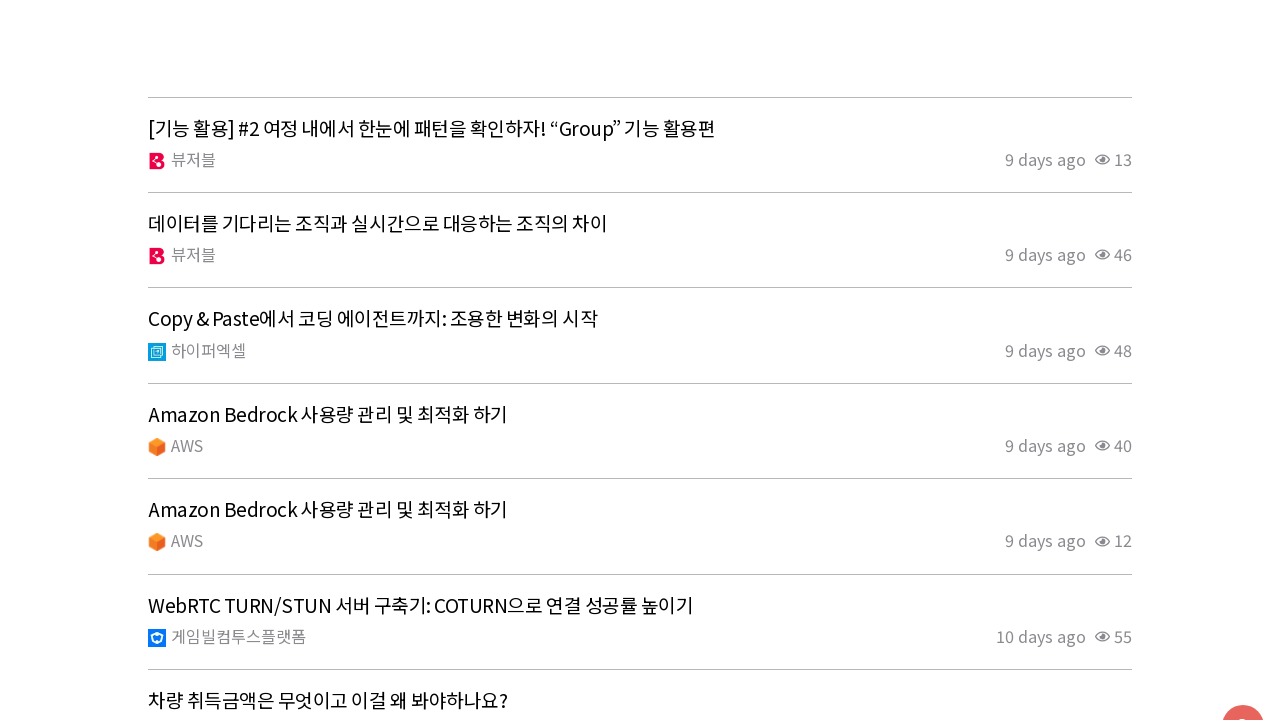

Waited 500ms for content to load after scrolling
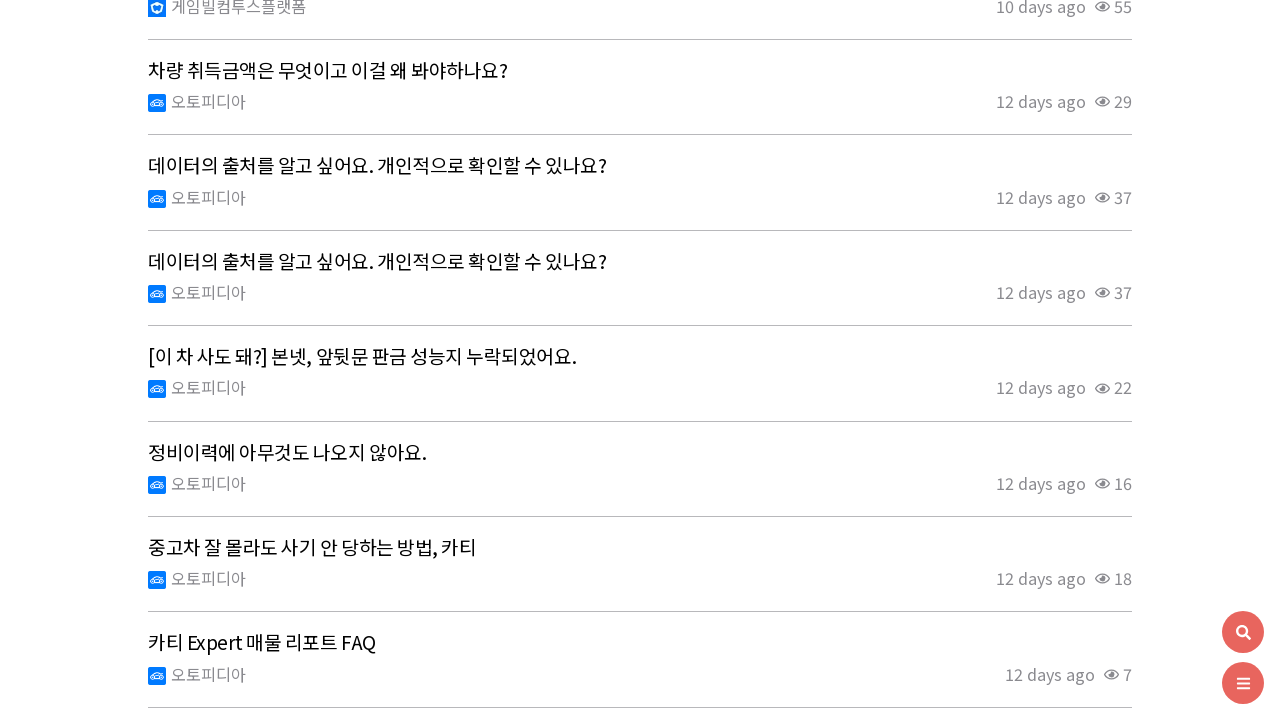

Pressed Page Down key to scroll down the page
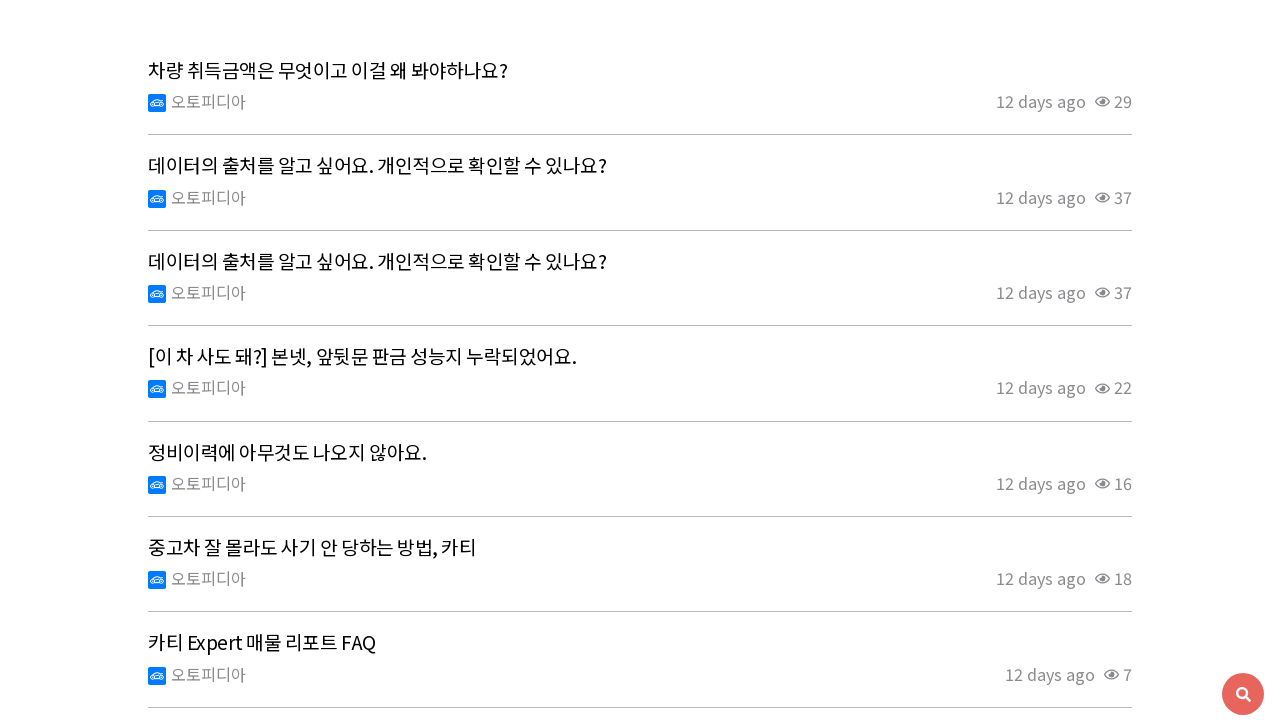

Waited 500ms for content to load after scrolling
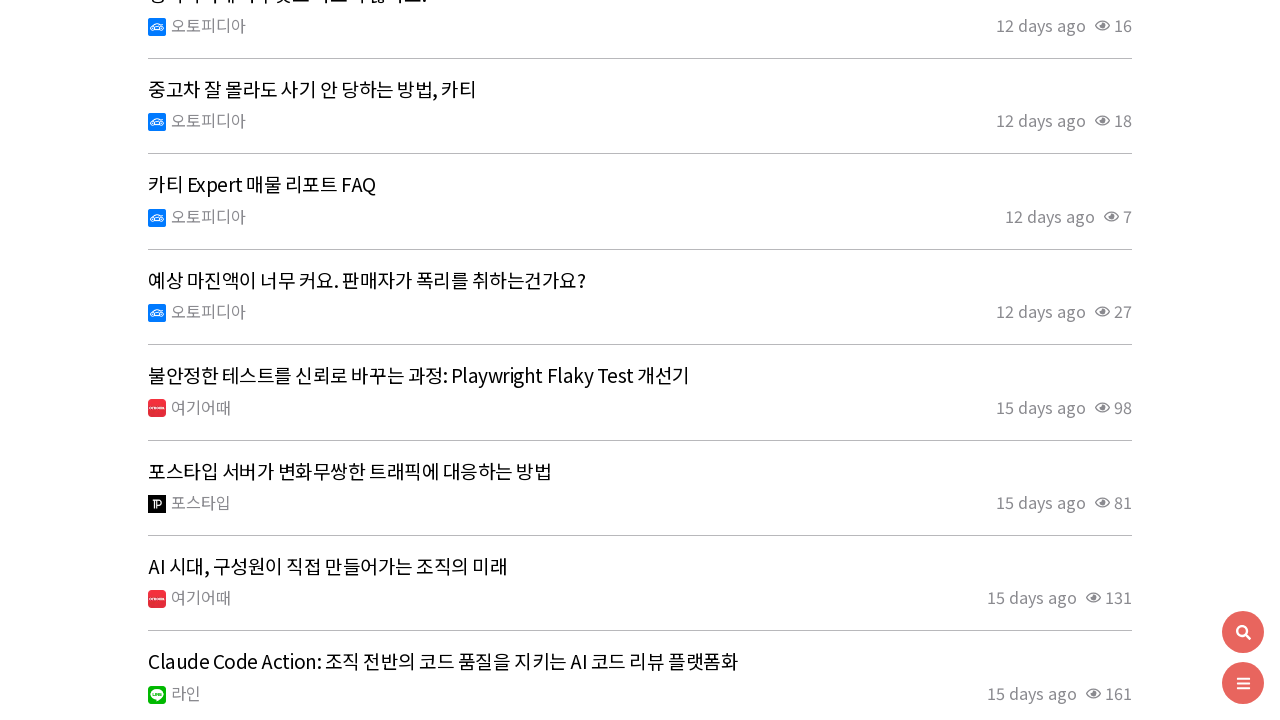

Pressed Page Down key to scroll down the page
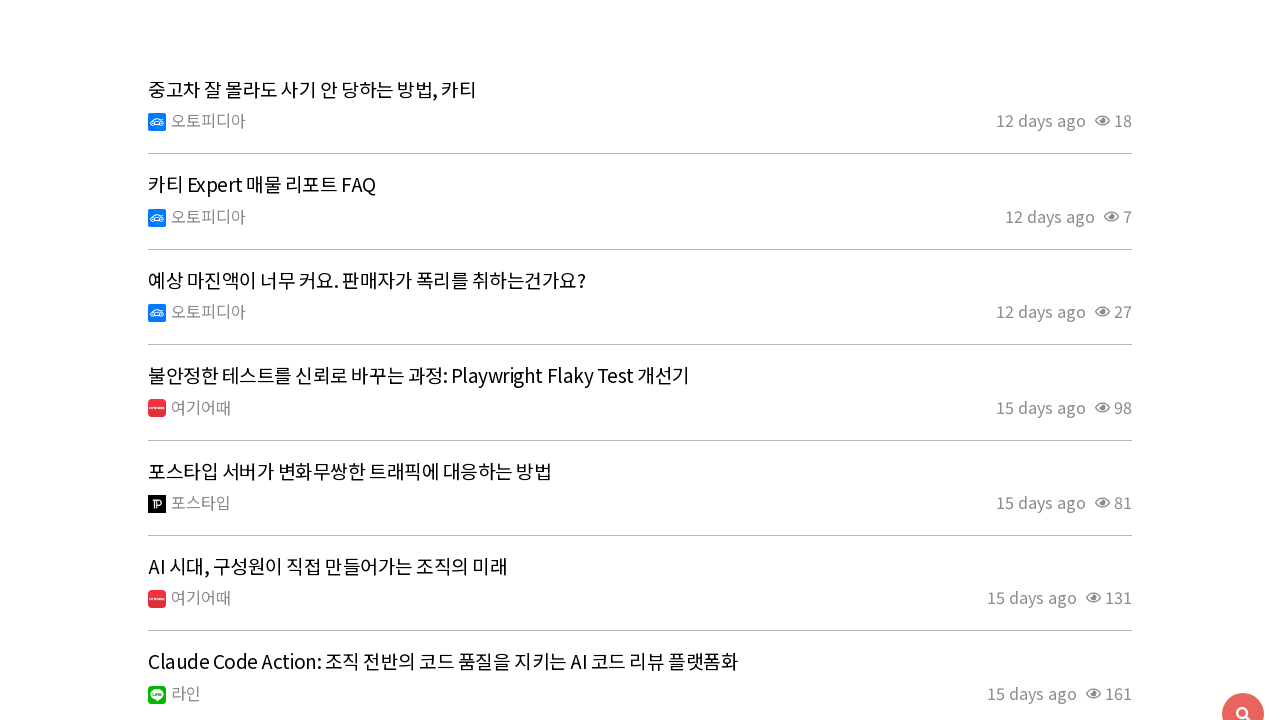

Waited 500ms for content to load after scrolling
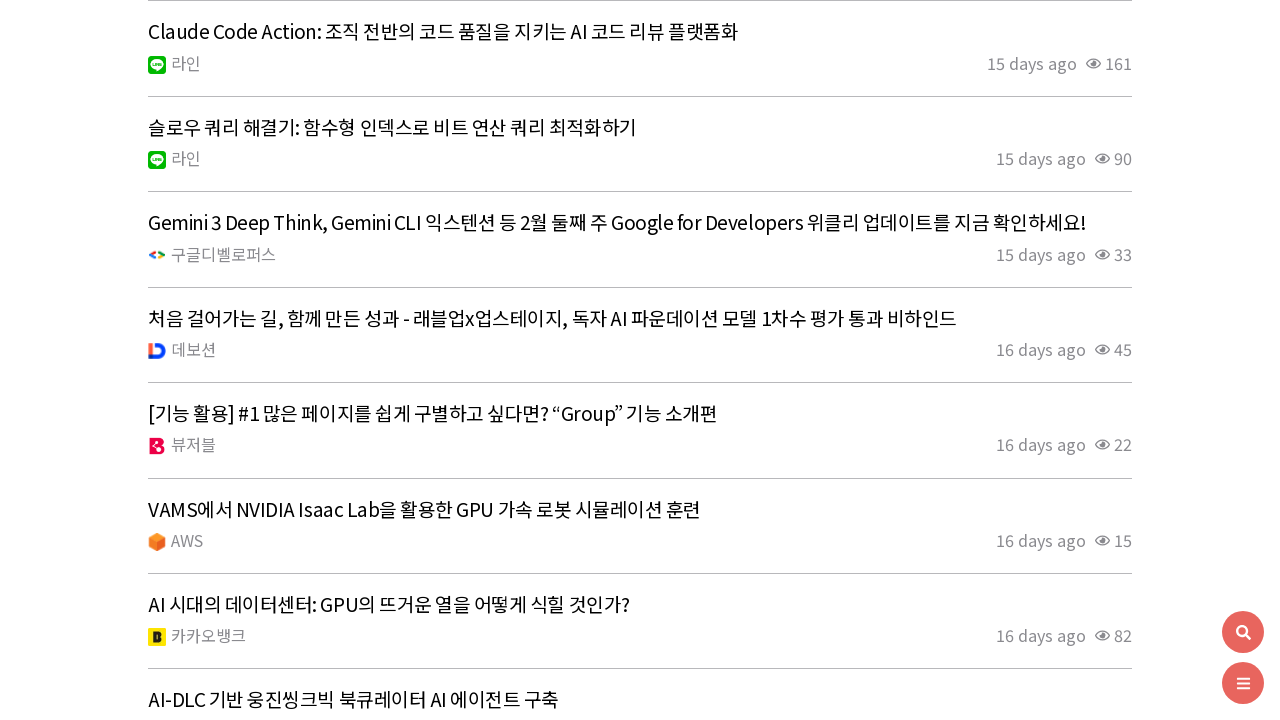

Pressed Page Down key to scroll down the page
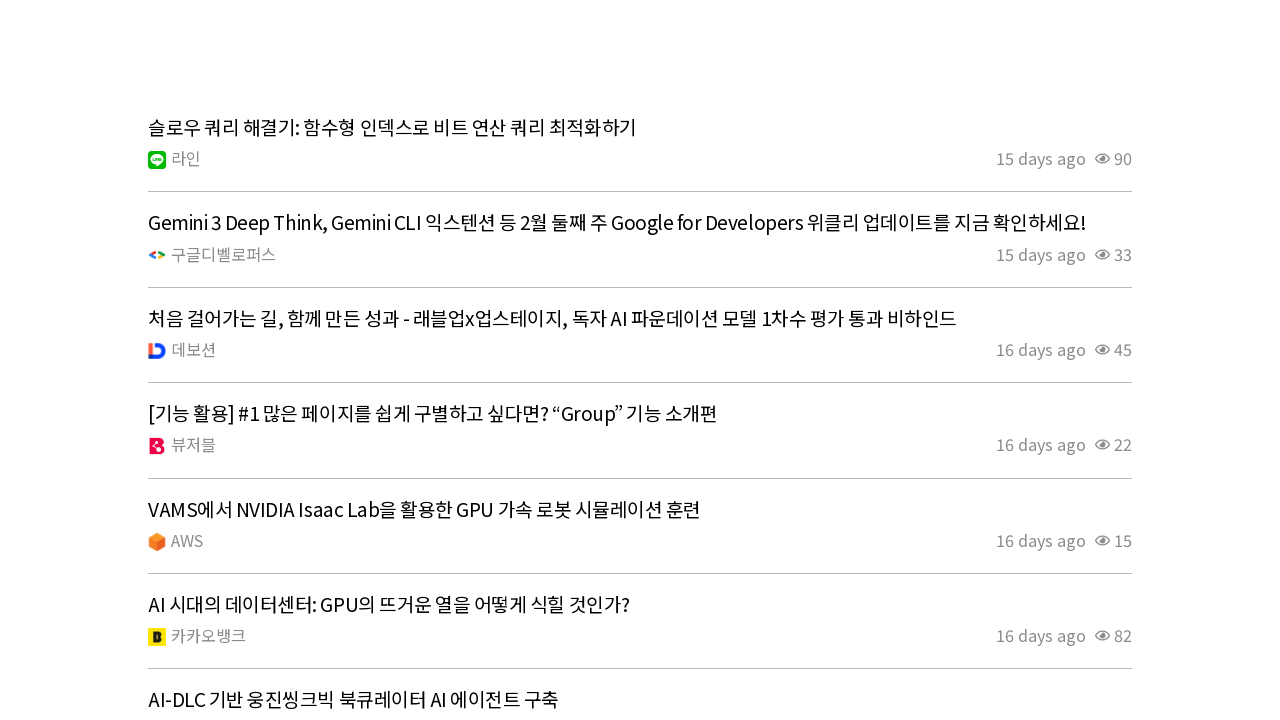

Waited 500ms for content to load after scrolling
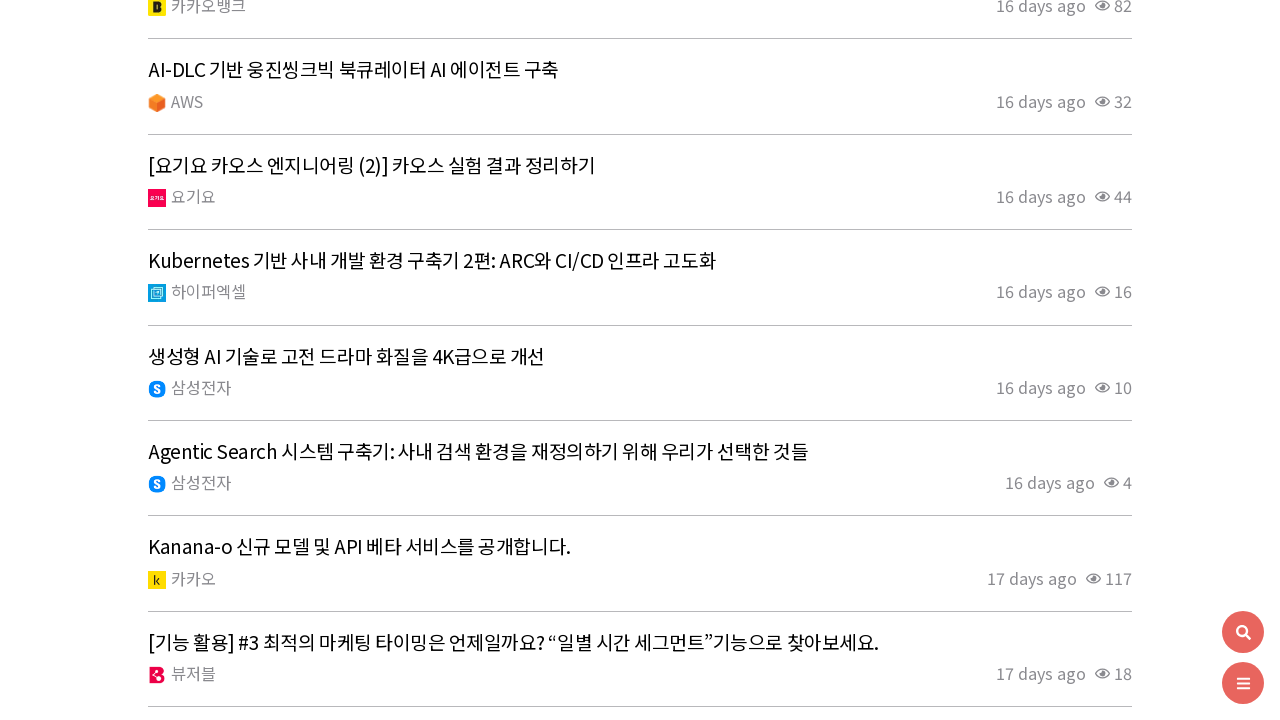

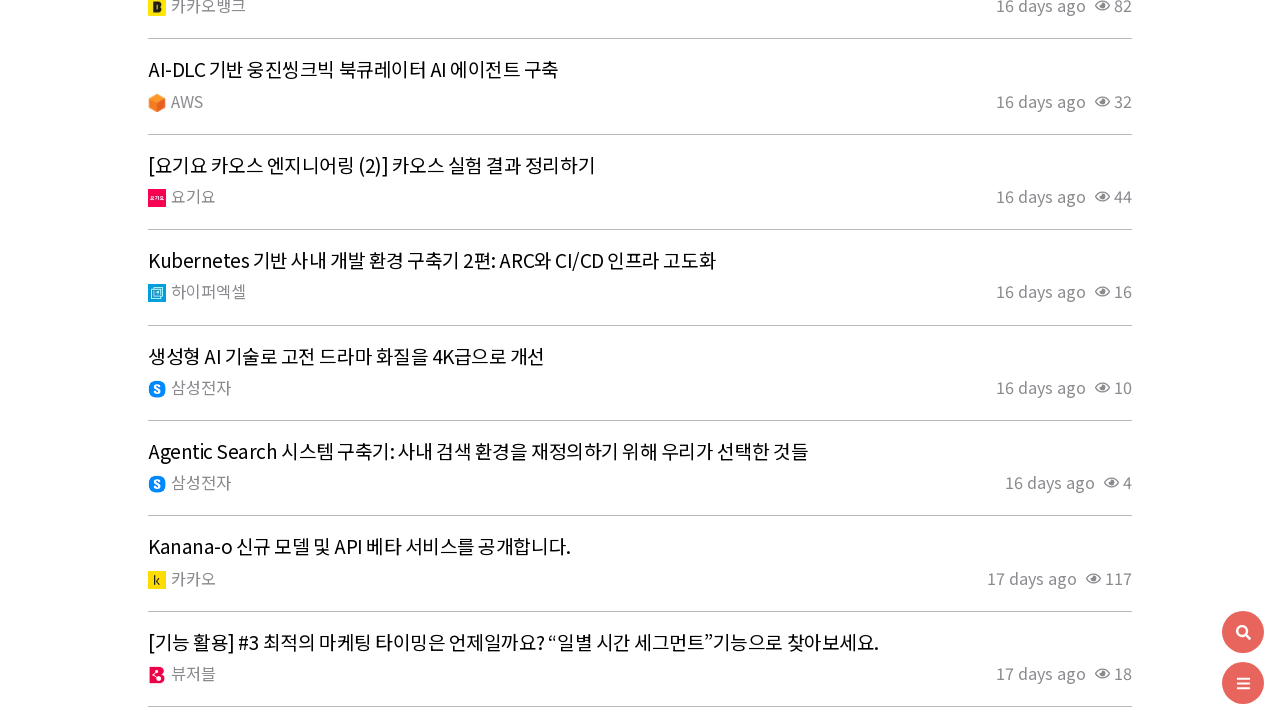